Navigates to a status codes page and clicks through each status code link to verify they load correctly

Starting URL: https://the-internet.herokuapp.com/status_codes

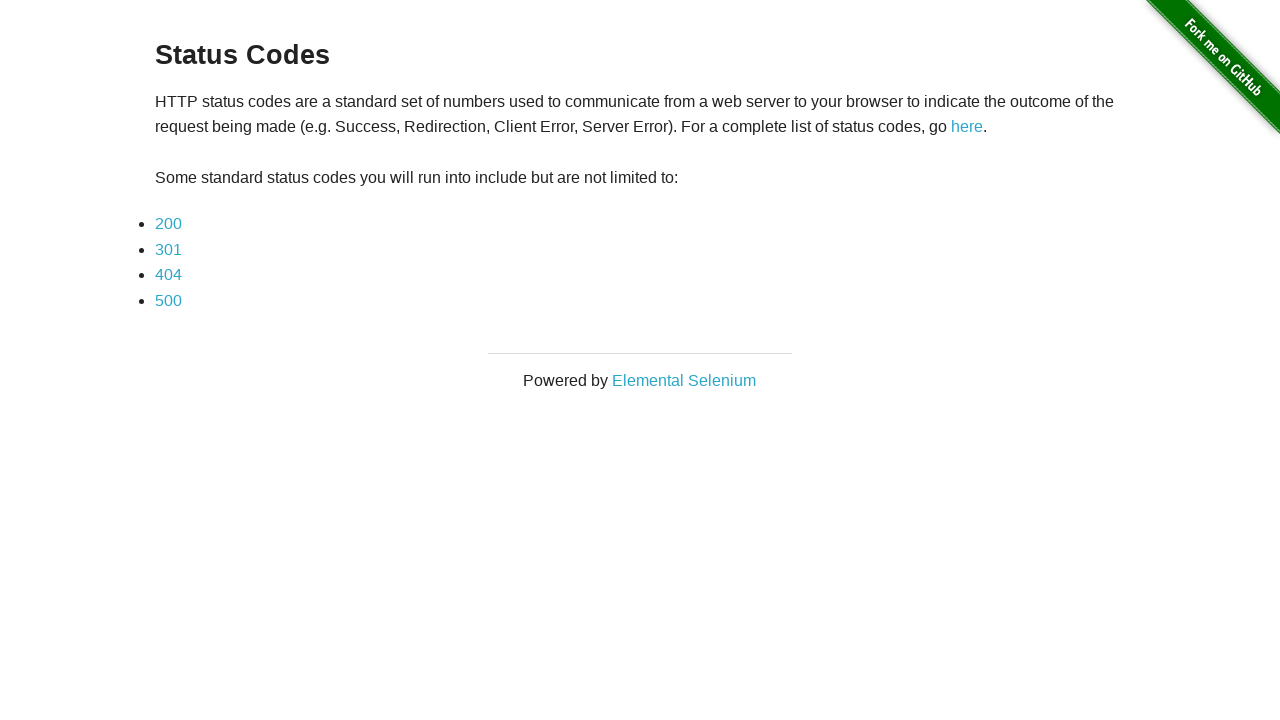

Navigated to status codes page
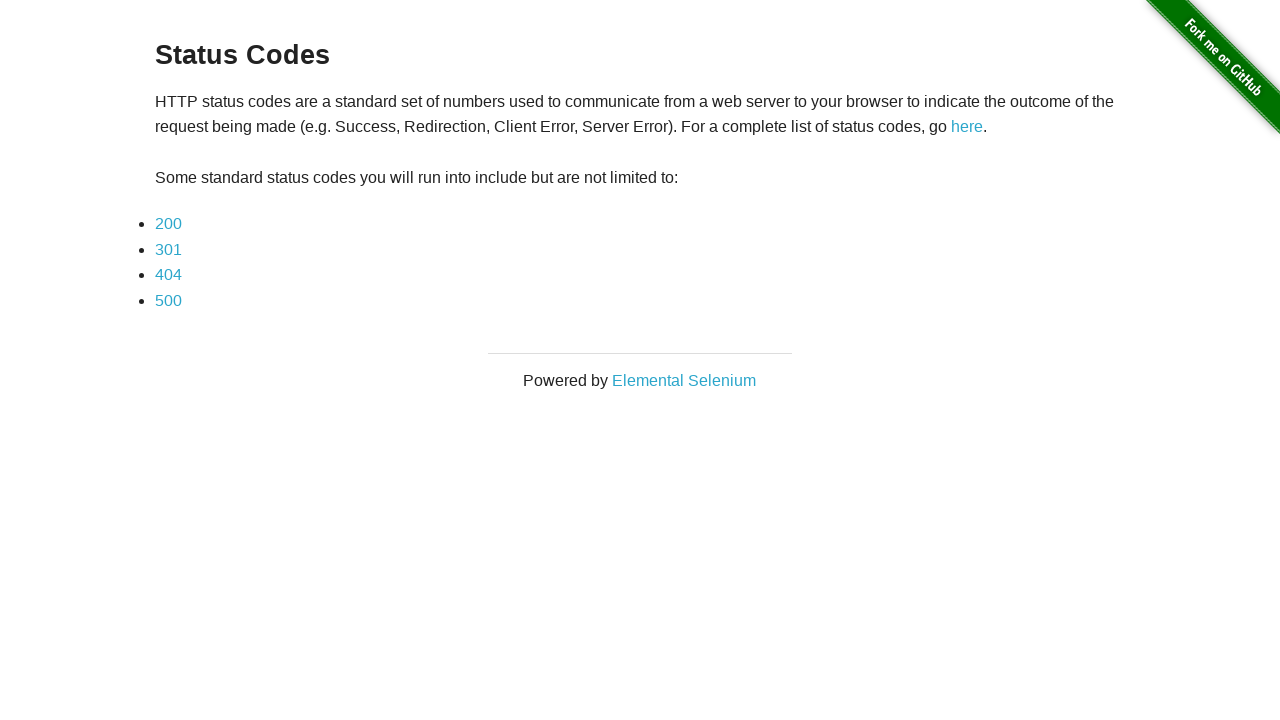

Retrieved all status code links from the page
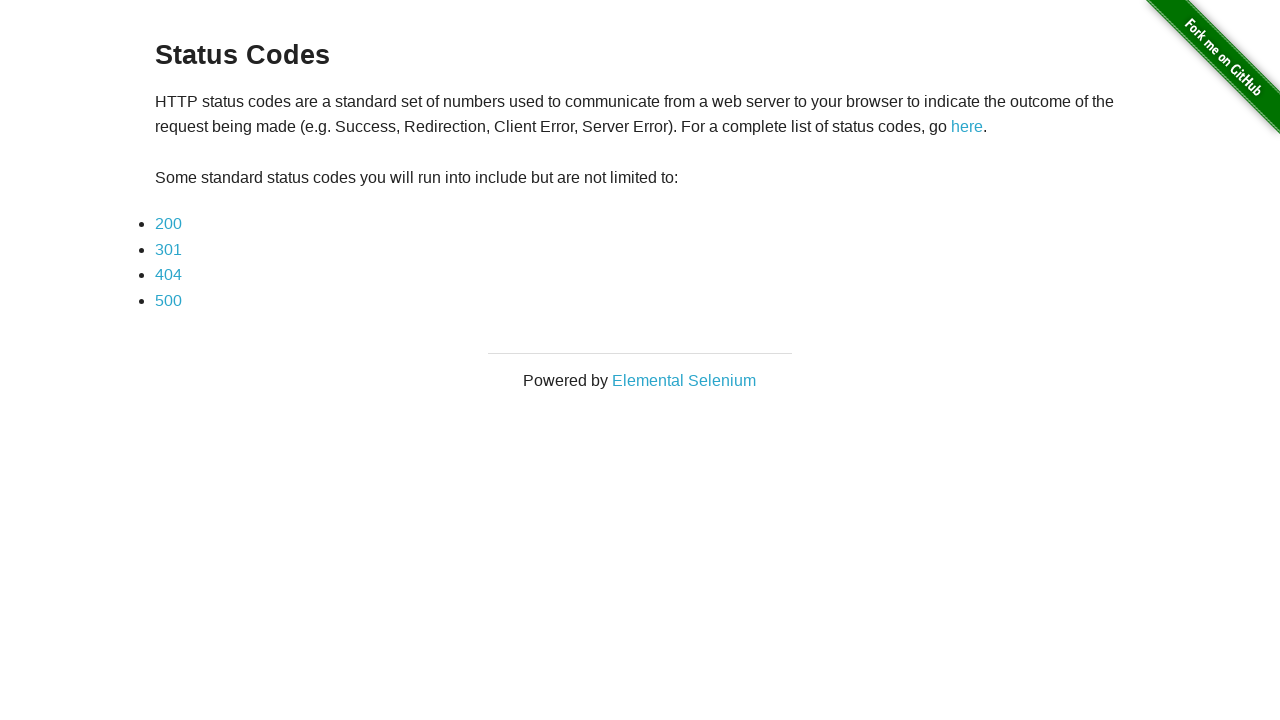

Retrieved link text: 200
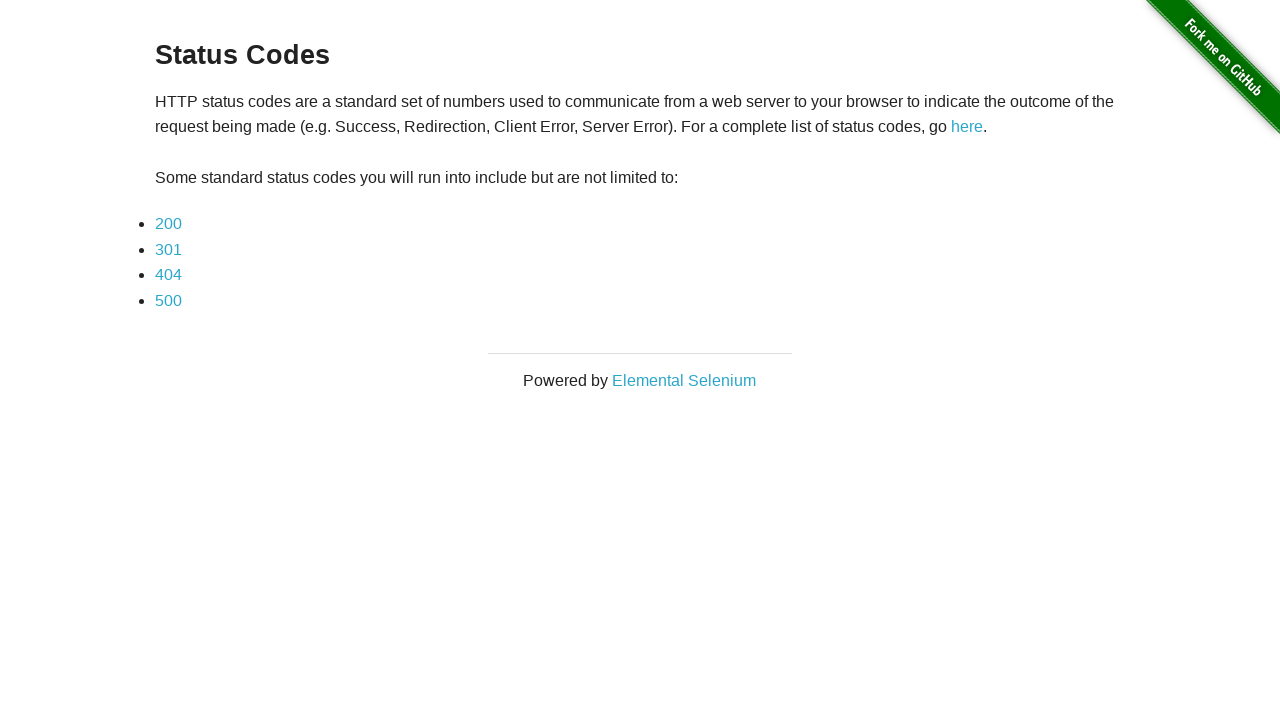

Clicked status code link: 200 at (168, 224) on li a >> nth=0
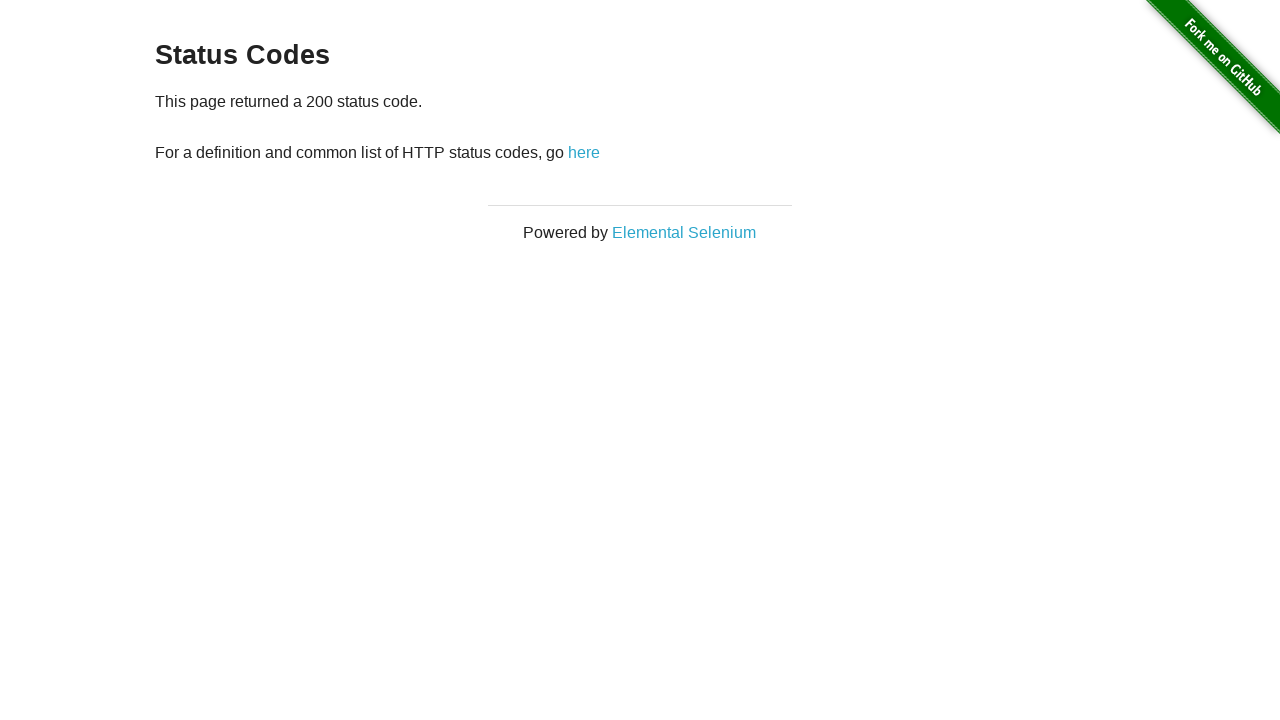

Verified navigation to status code 200 page
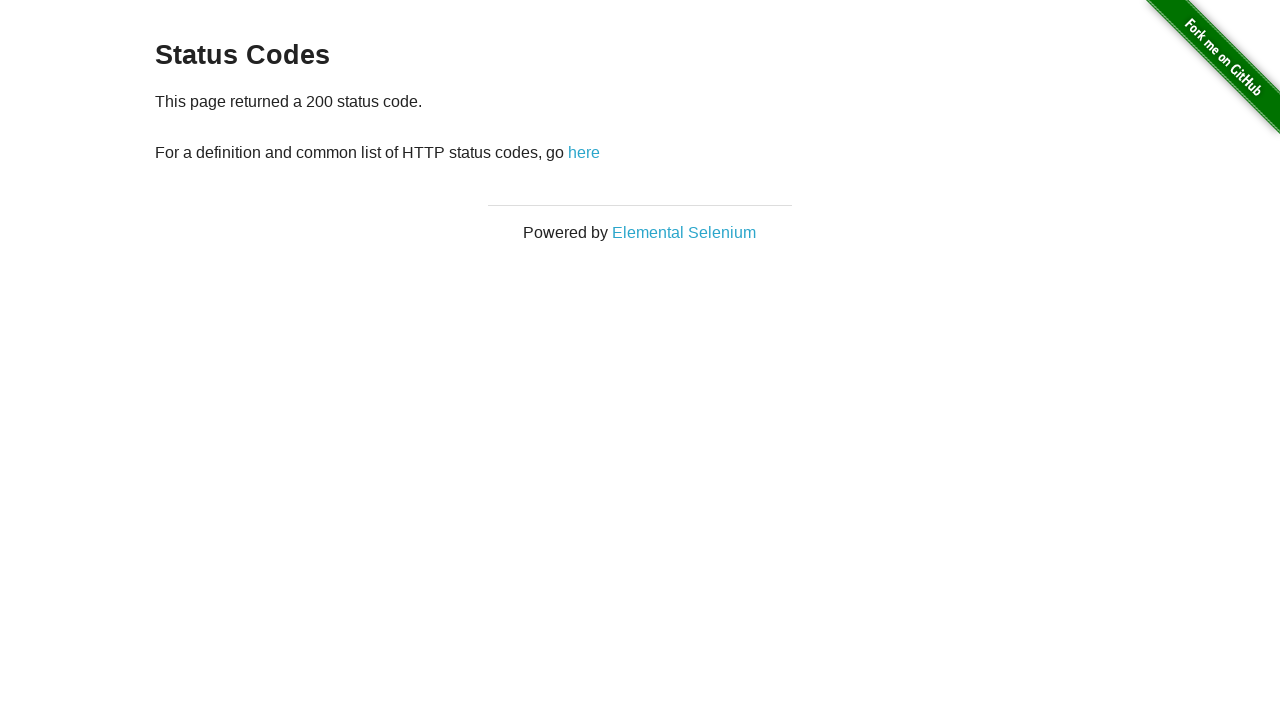

Navigated back to status codes page
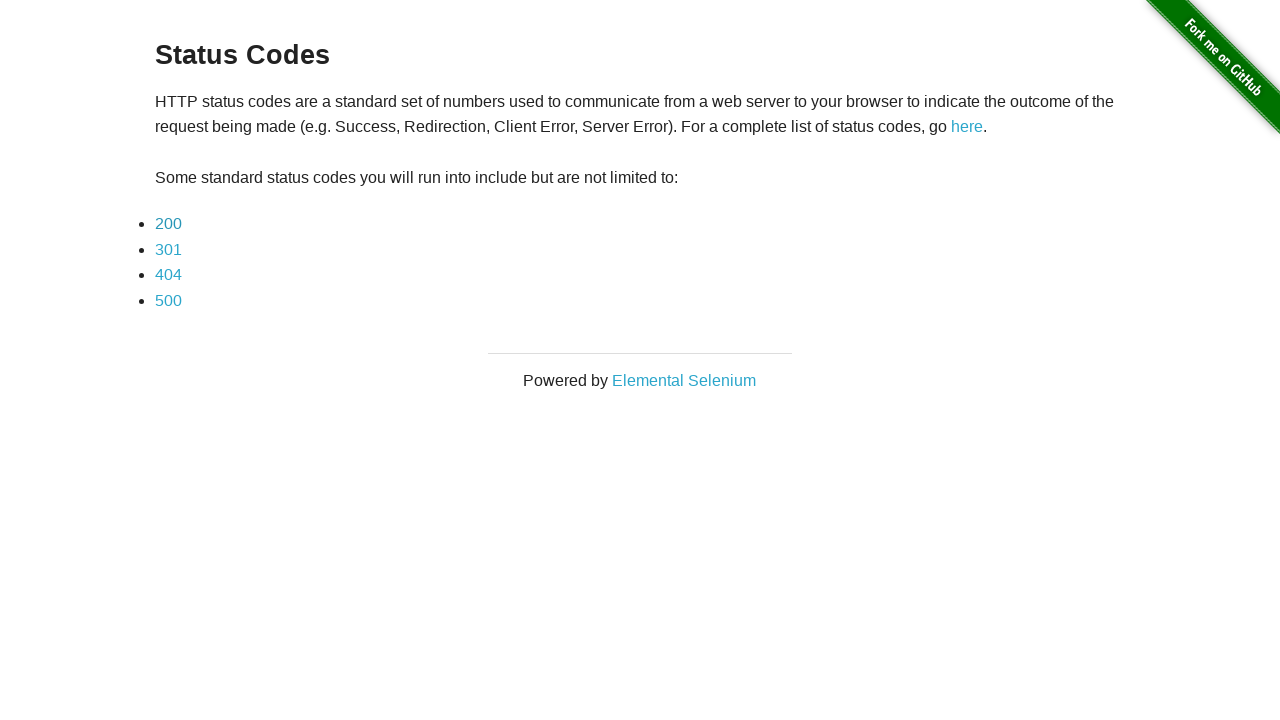

Status code links reloaded on status codes page
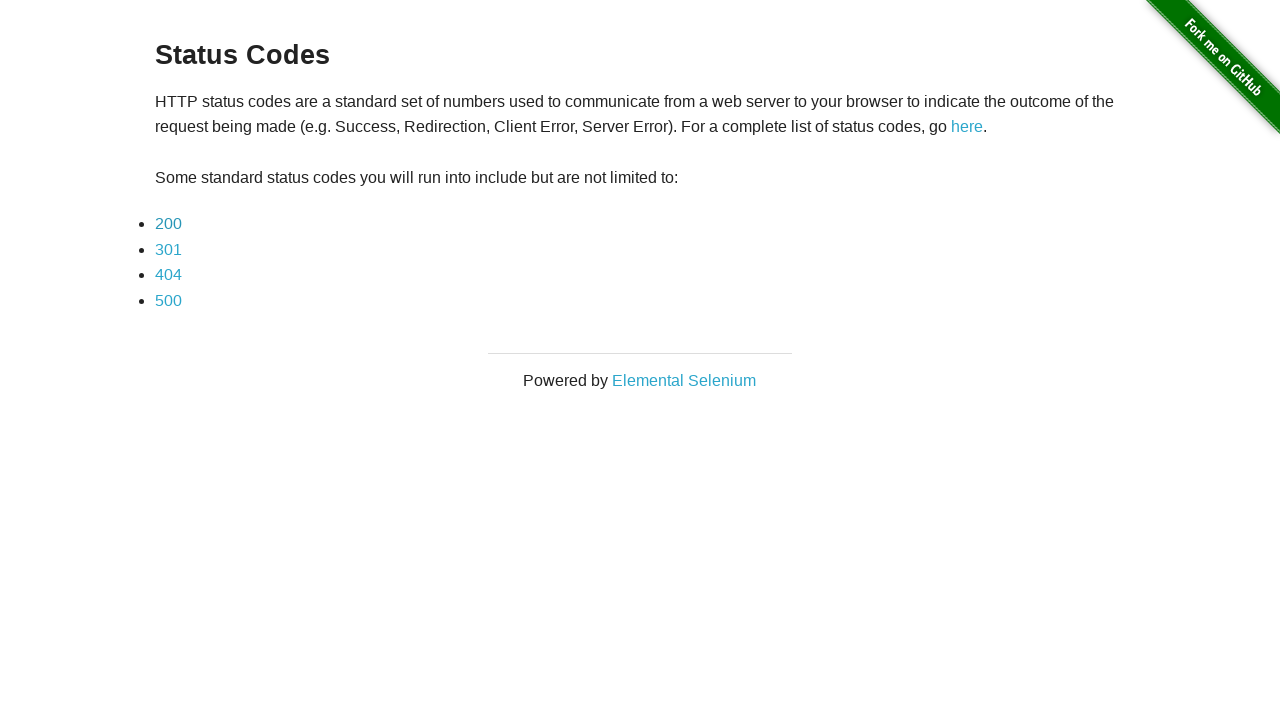

Retrieved link text: 301
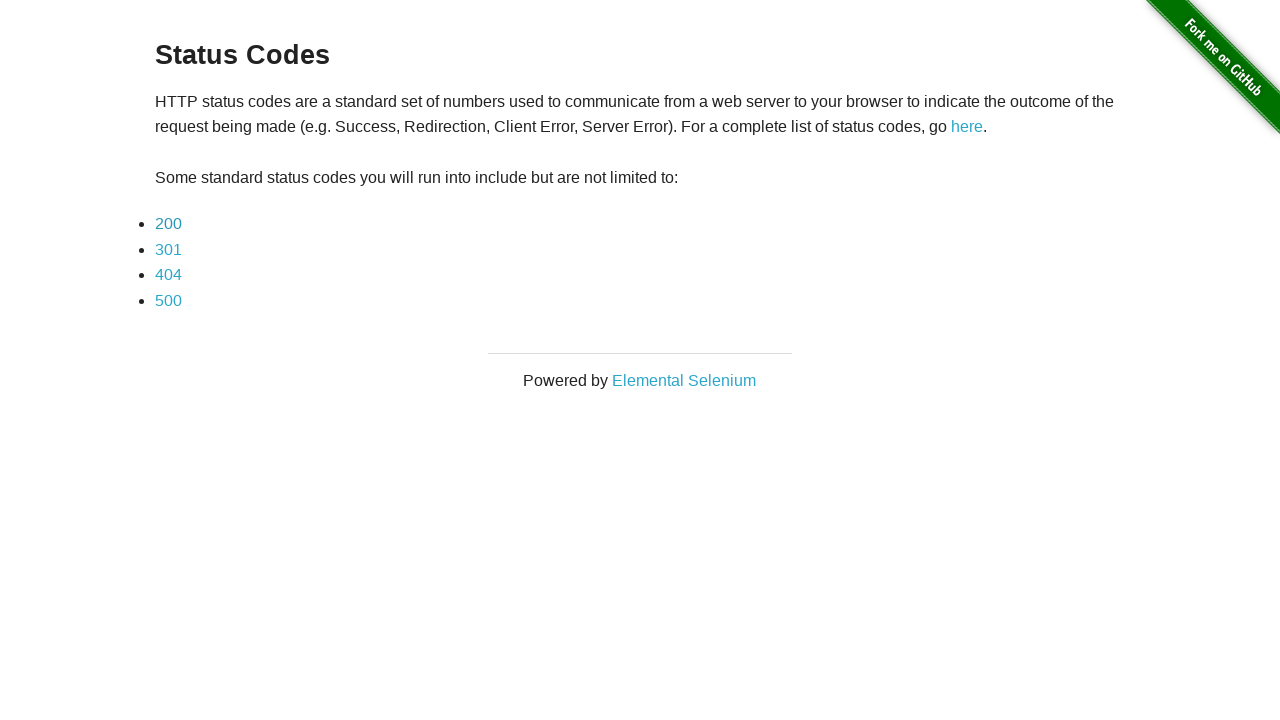

Clicked status code link: 301 at (168, 249) on li a >> nth=1
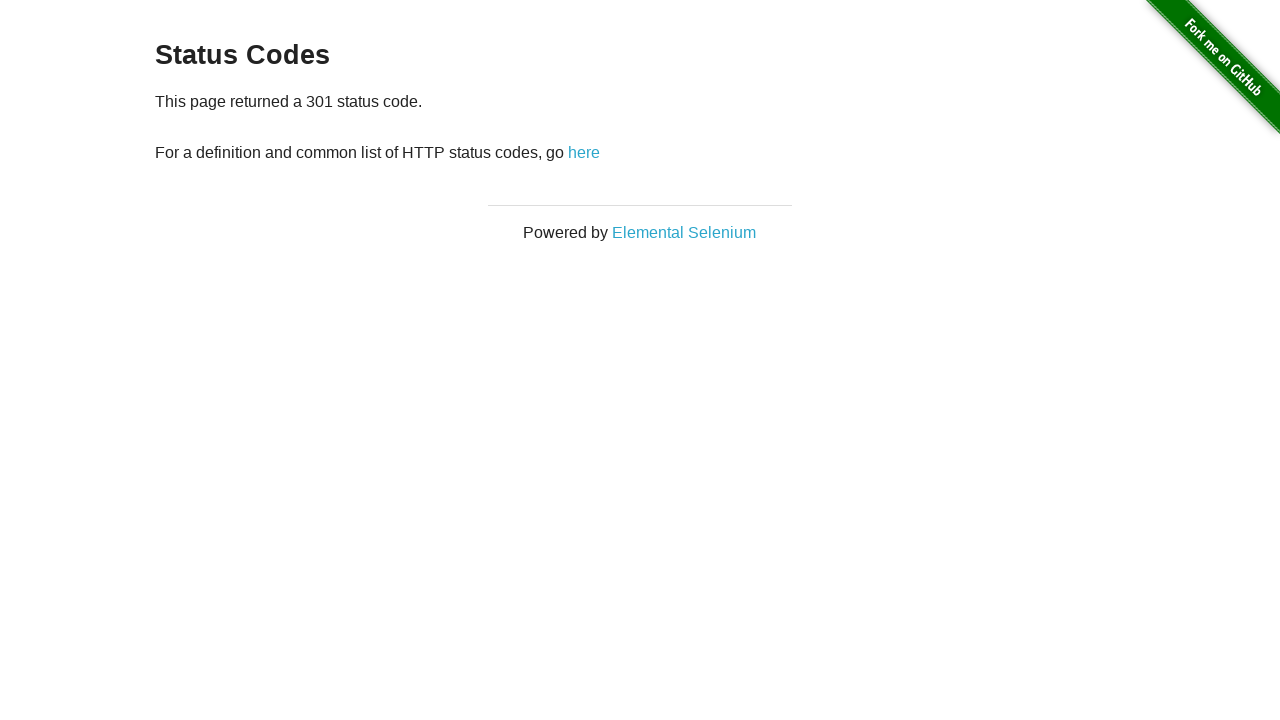

Verified navigation to status code 301 page
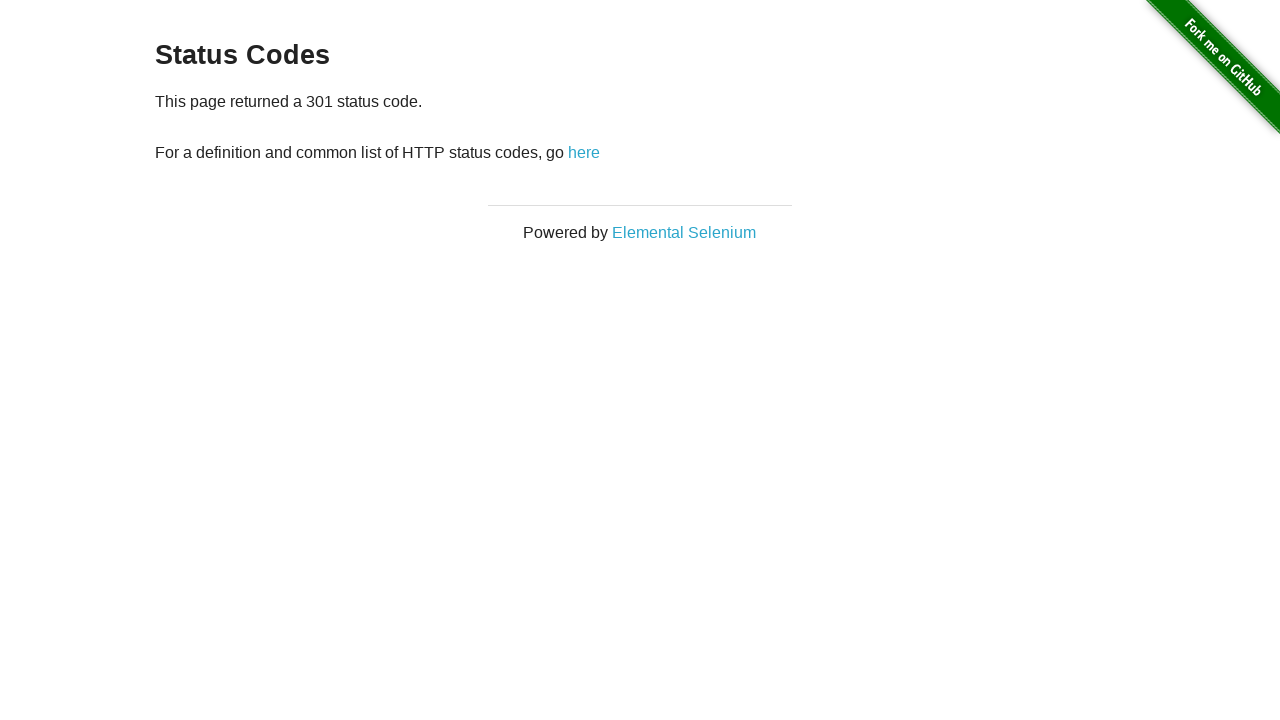

Navigated back to status codes page
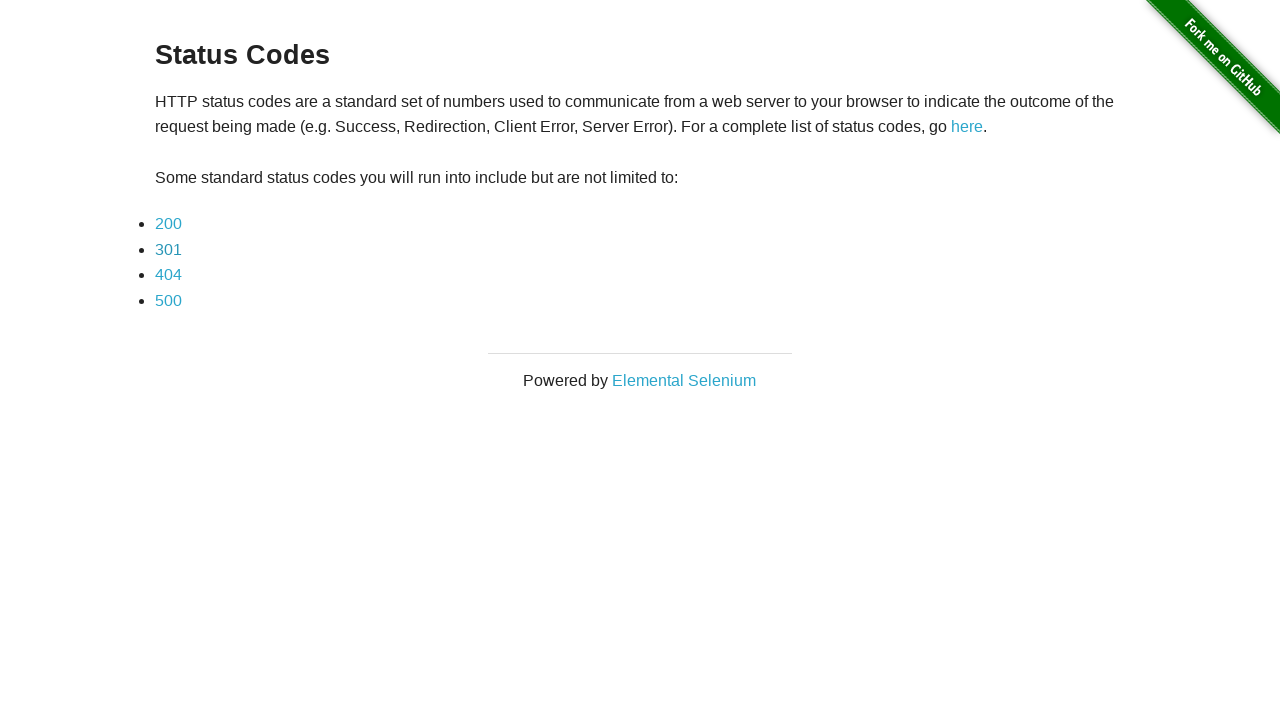

Status code links reloaded on status codes page
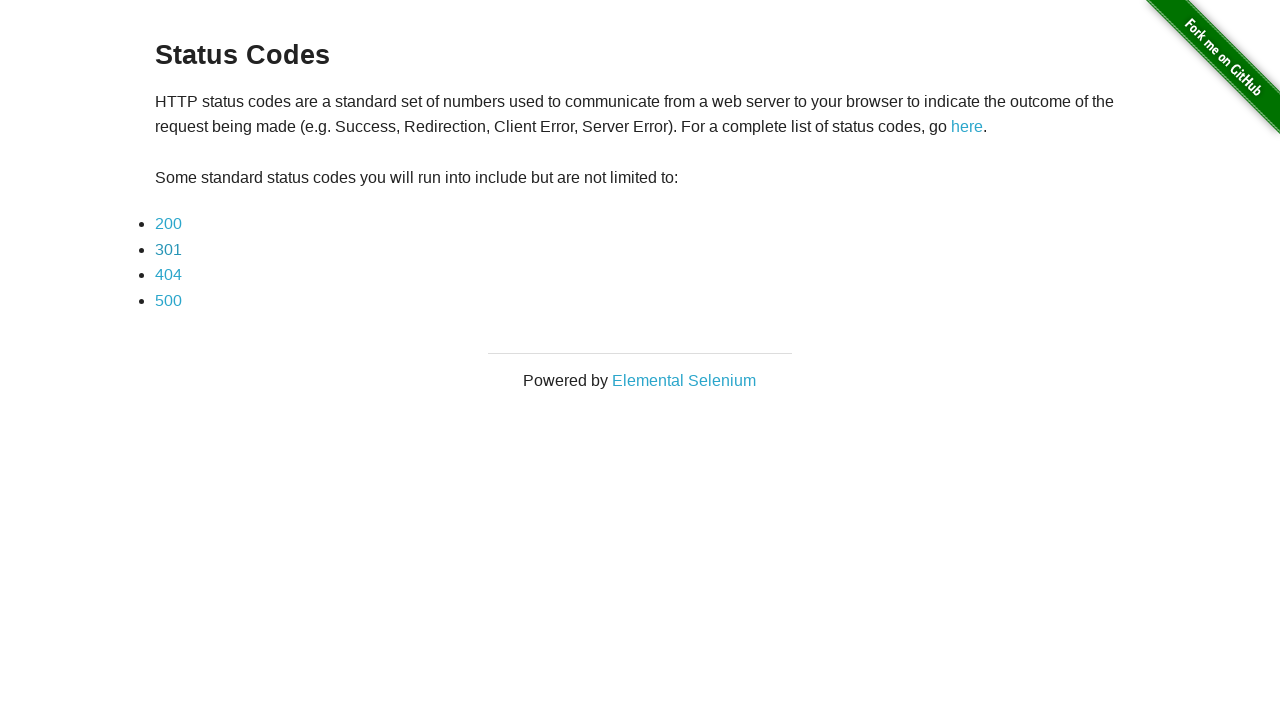

Retrieved link text: 404
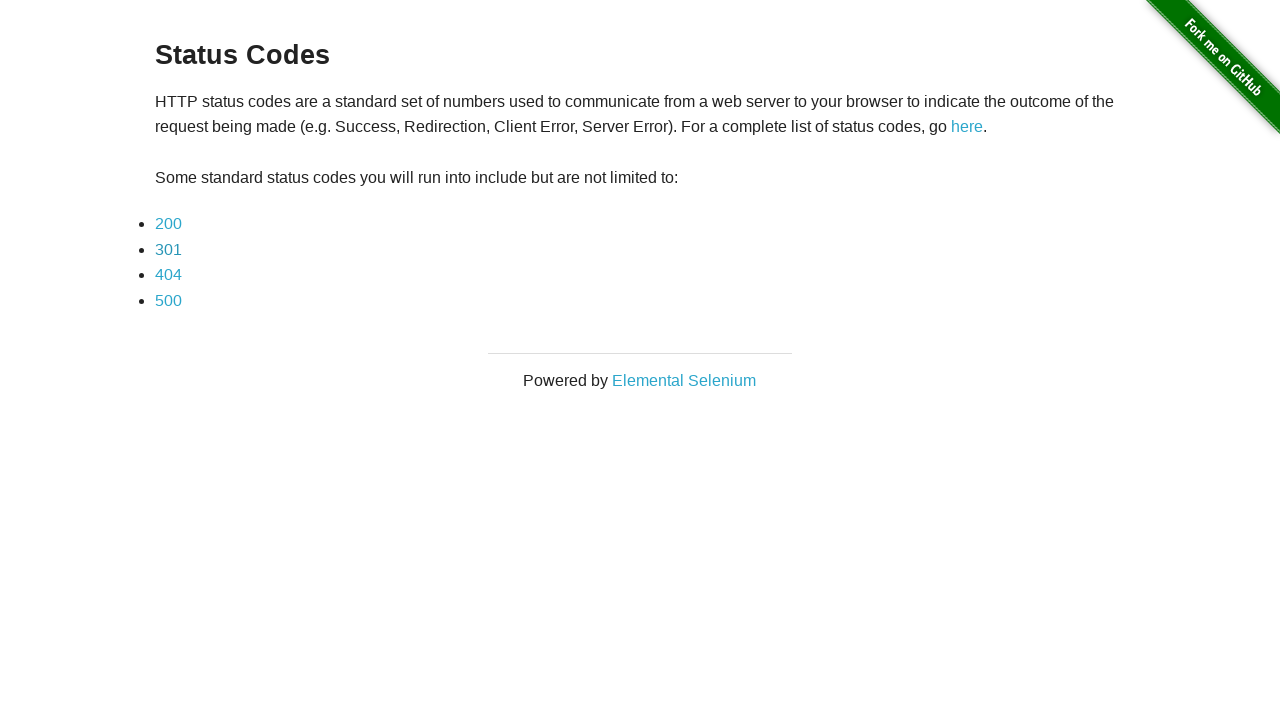

Clicked status code link: 404 at (168, 275) on li a >> nth=2
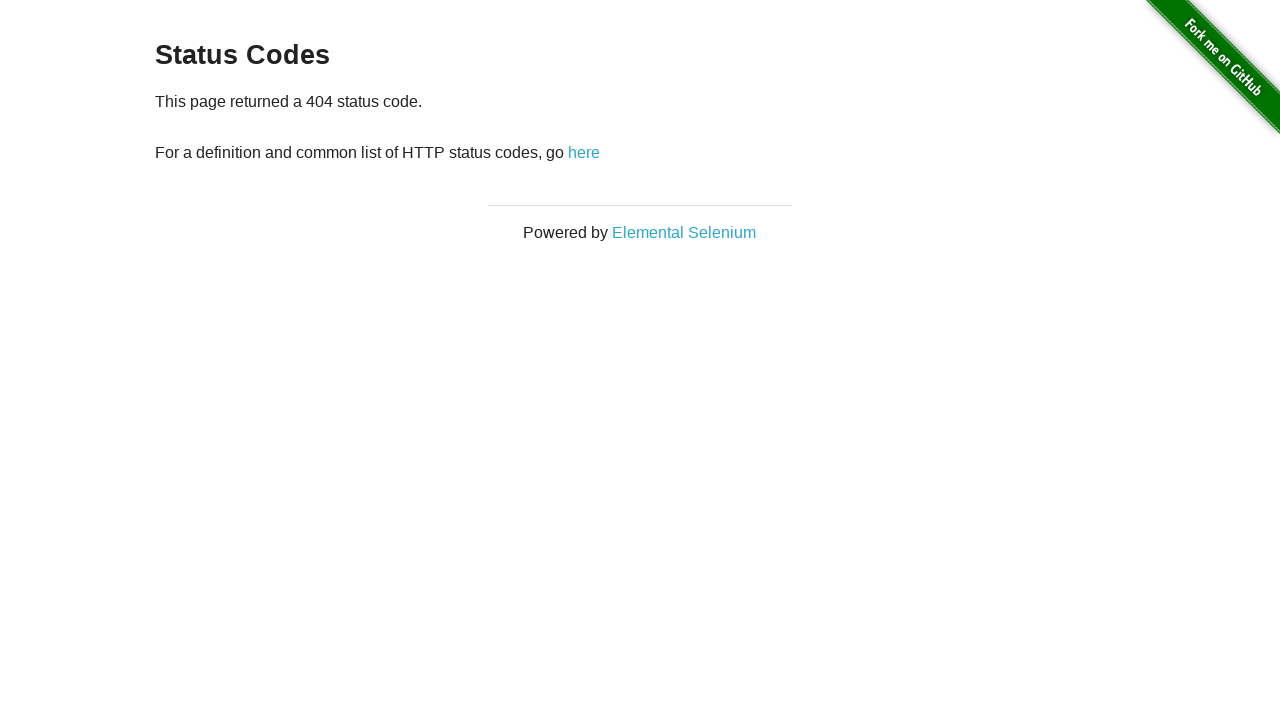

Verified navigation to status code 404 page
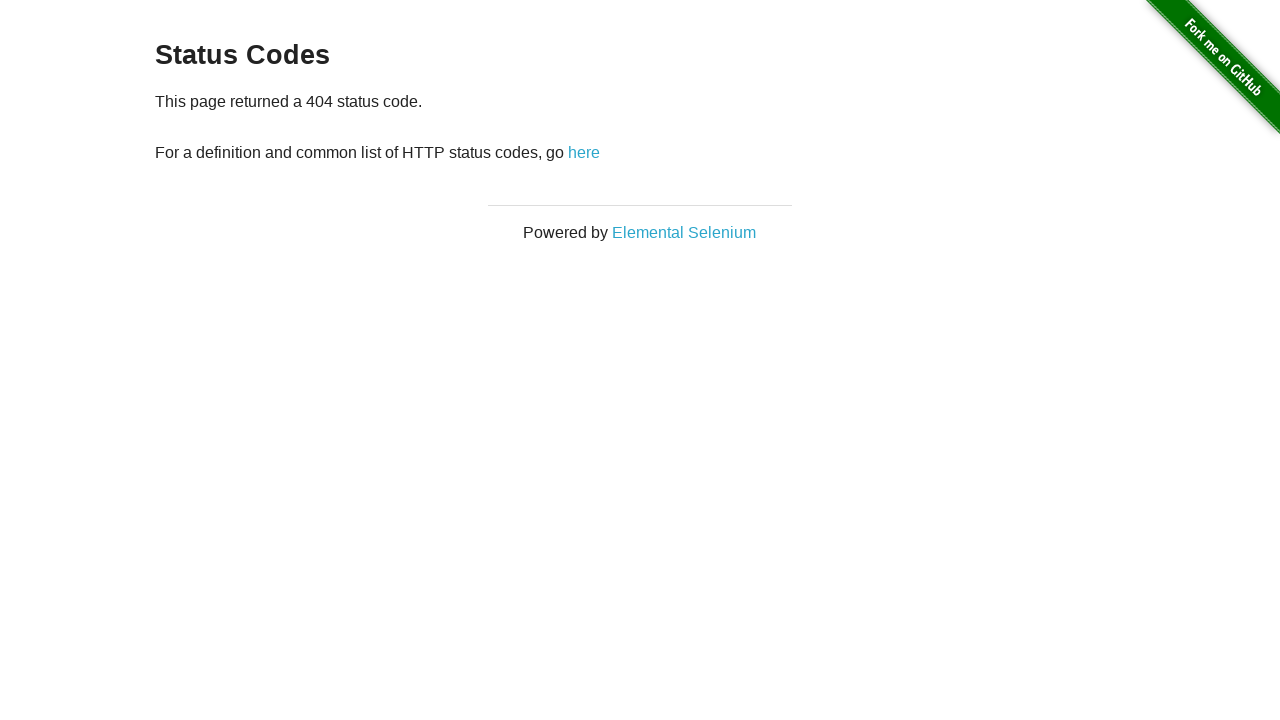

Navigated back to status codes page
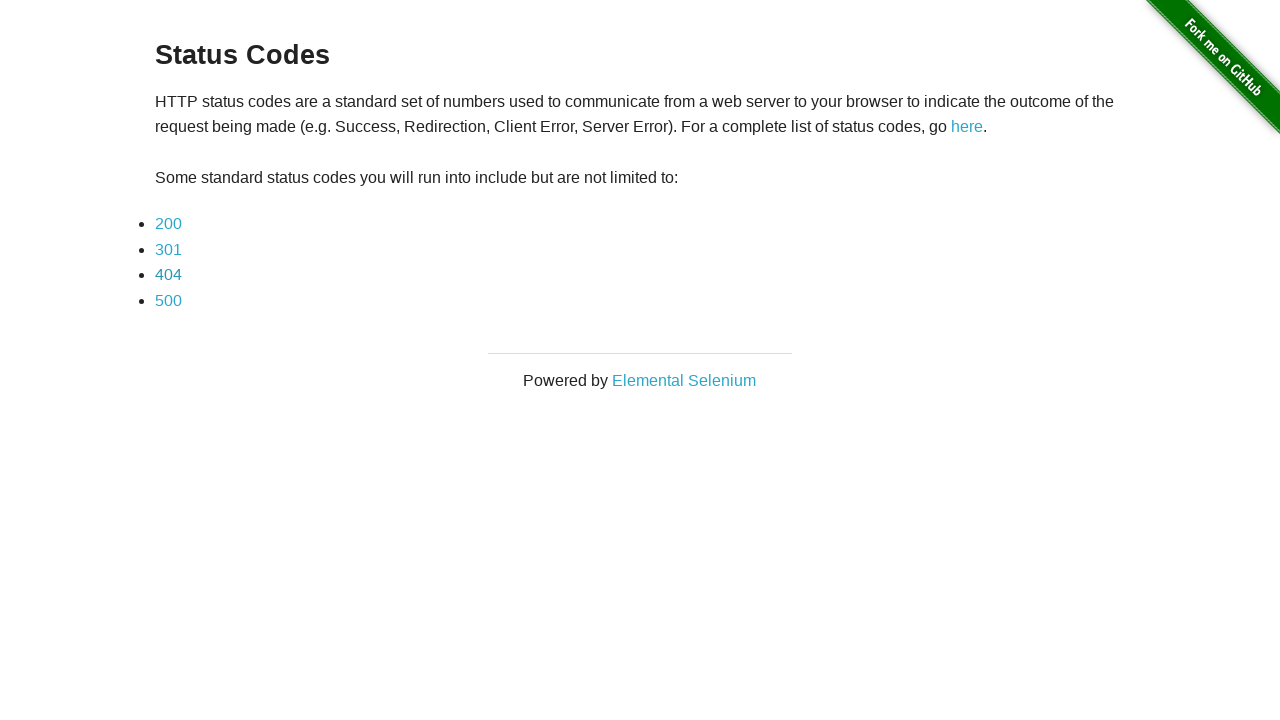

Status code links reloaded on status codes page
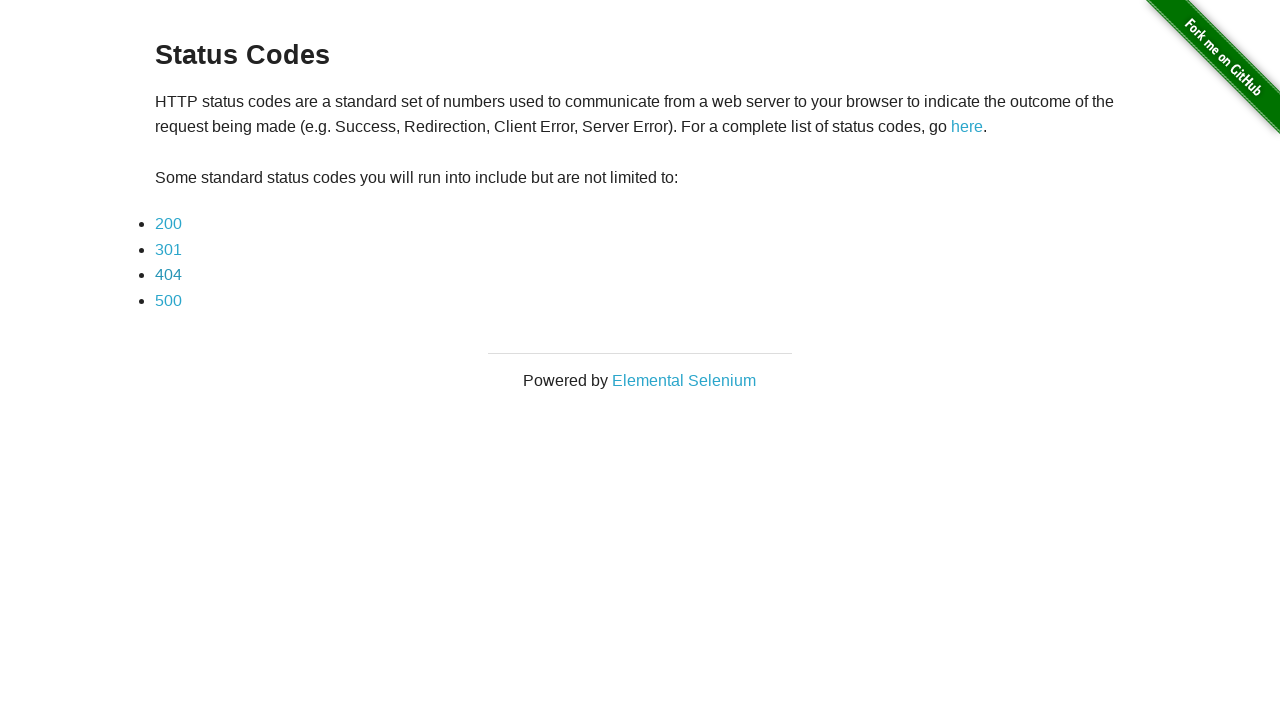

Retrieved link text: 500
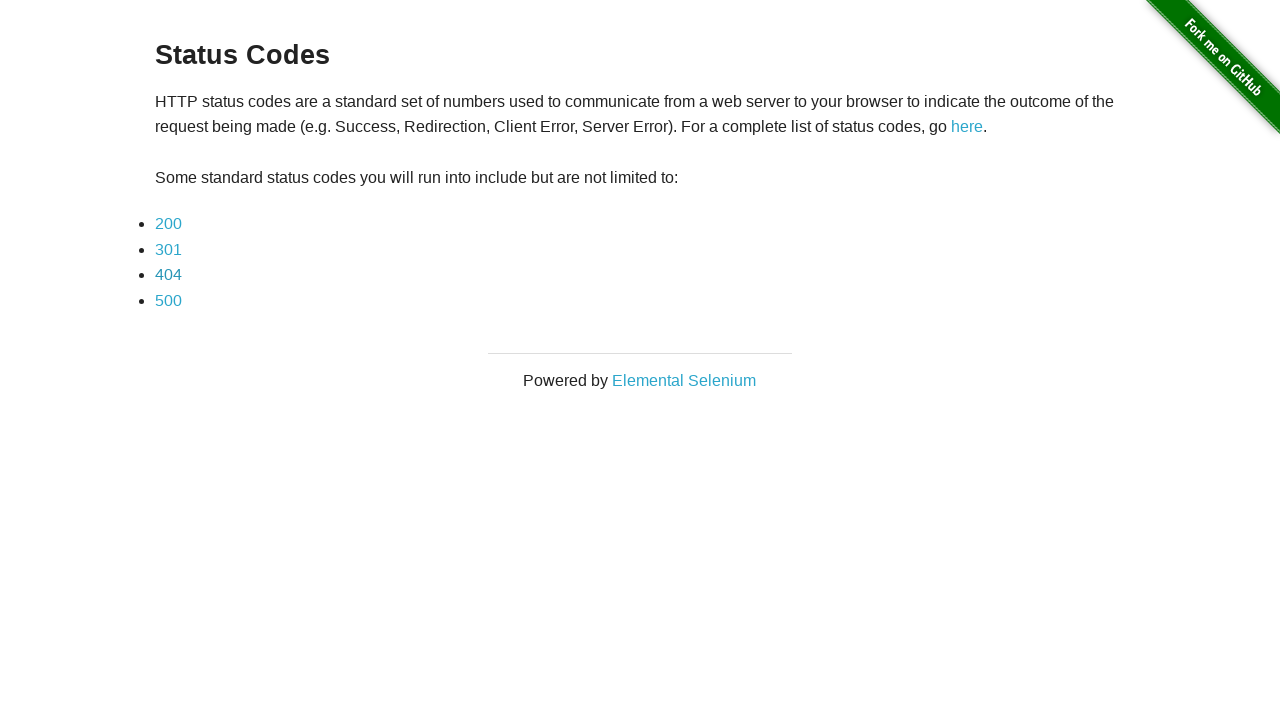

Clicked status code link: 500 at (168, 300) on li a >> nth=3
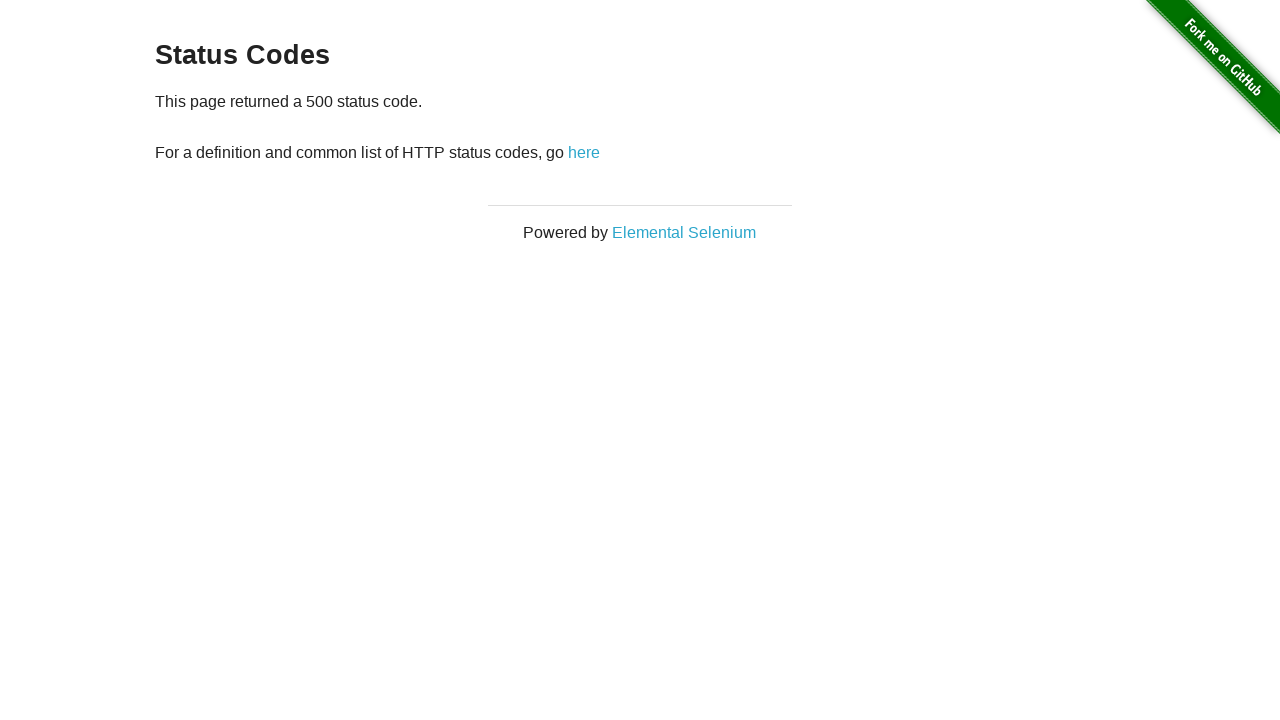

Verified navigation to status code 500 page
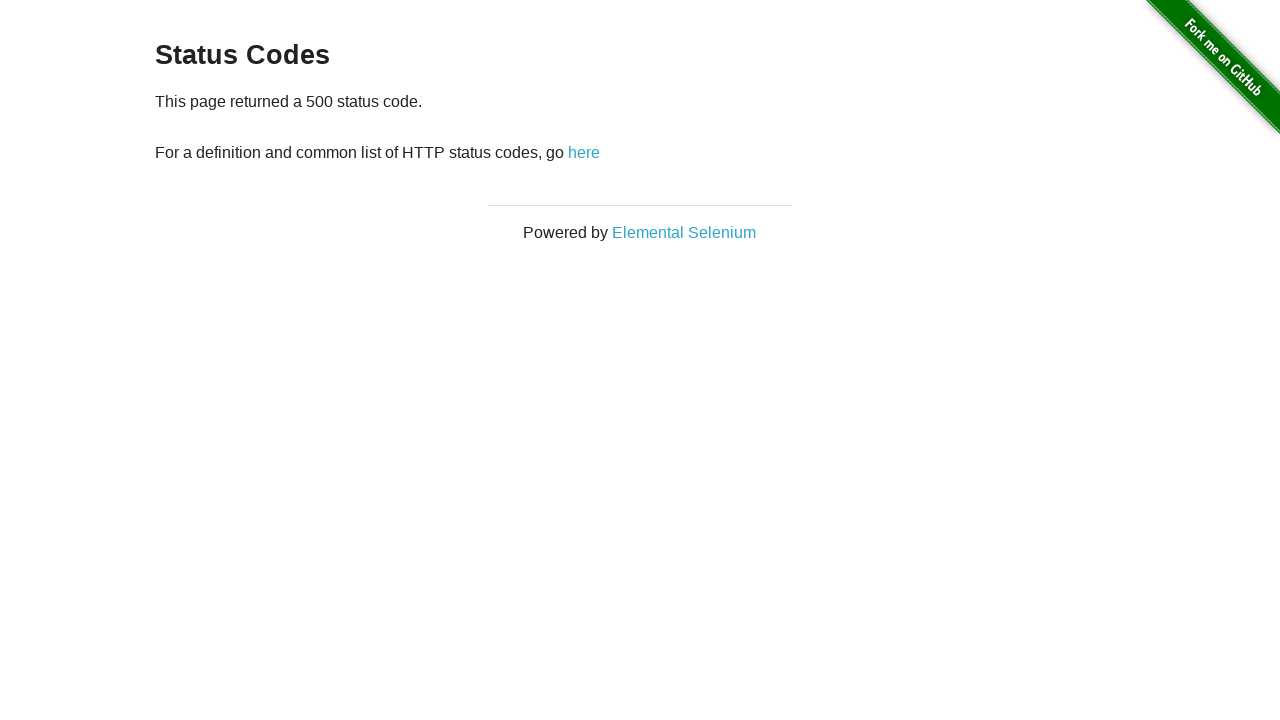

Navigated back to status codes page
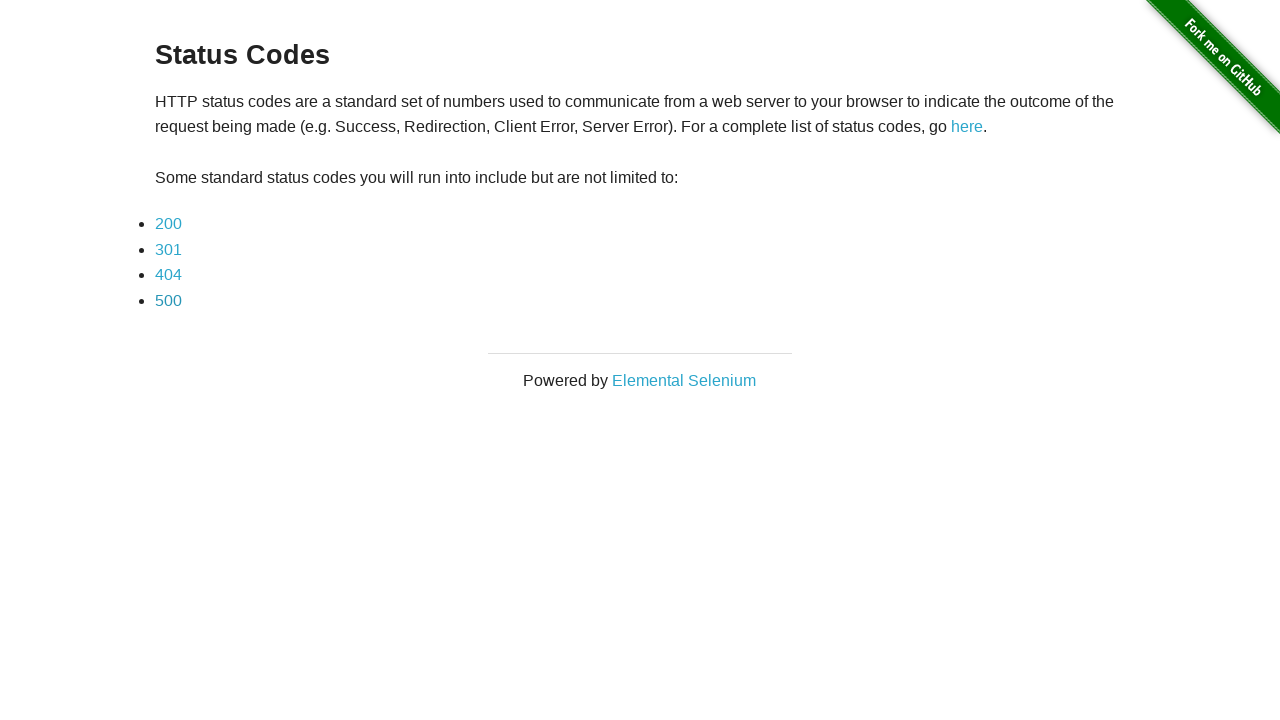

Status code links reloaded on status codes page
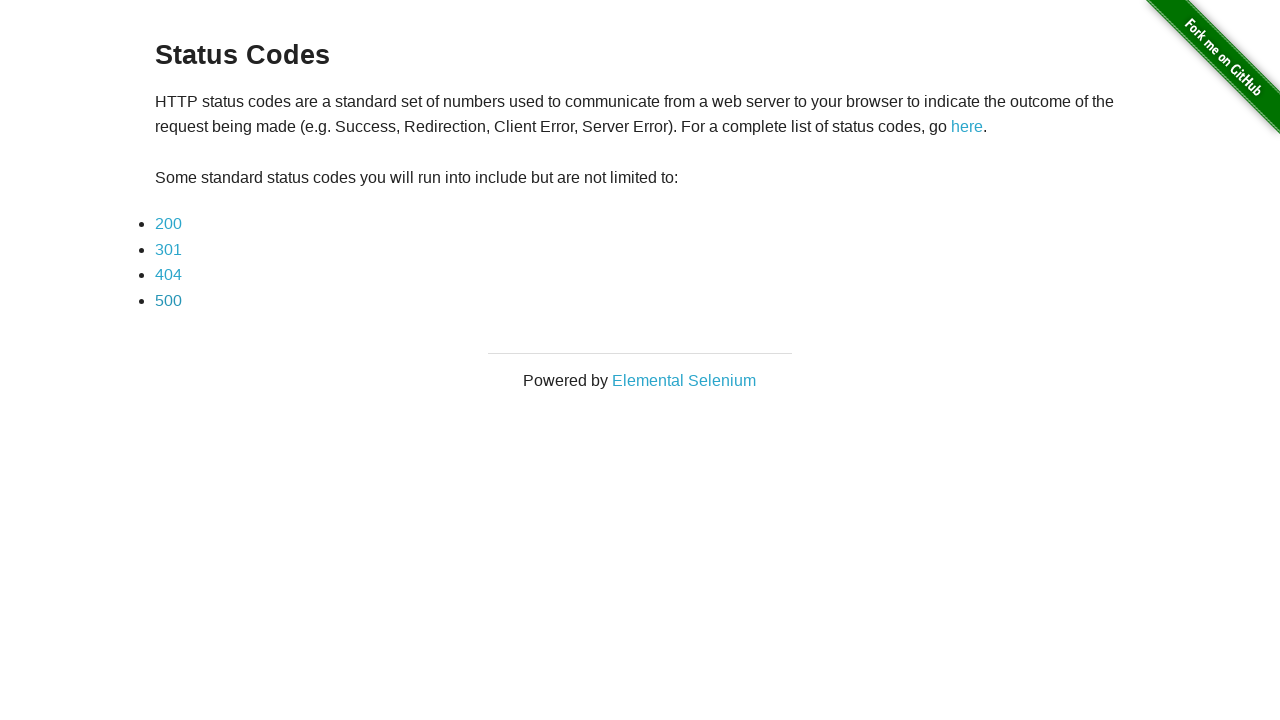

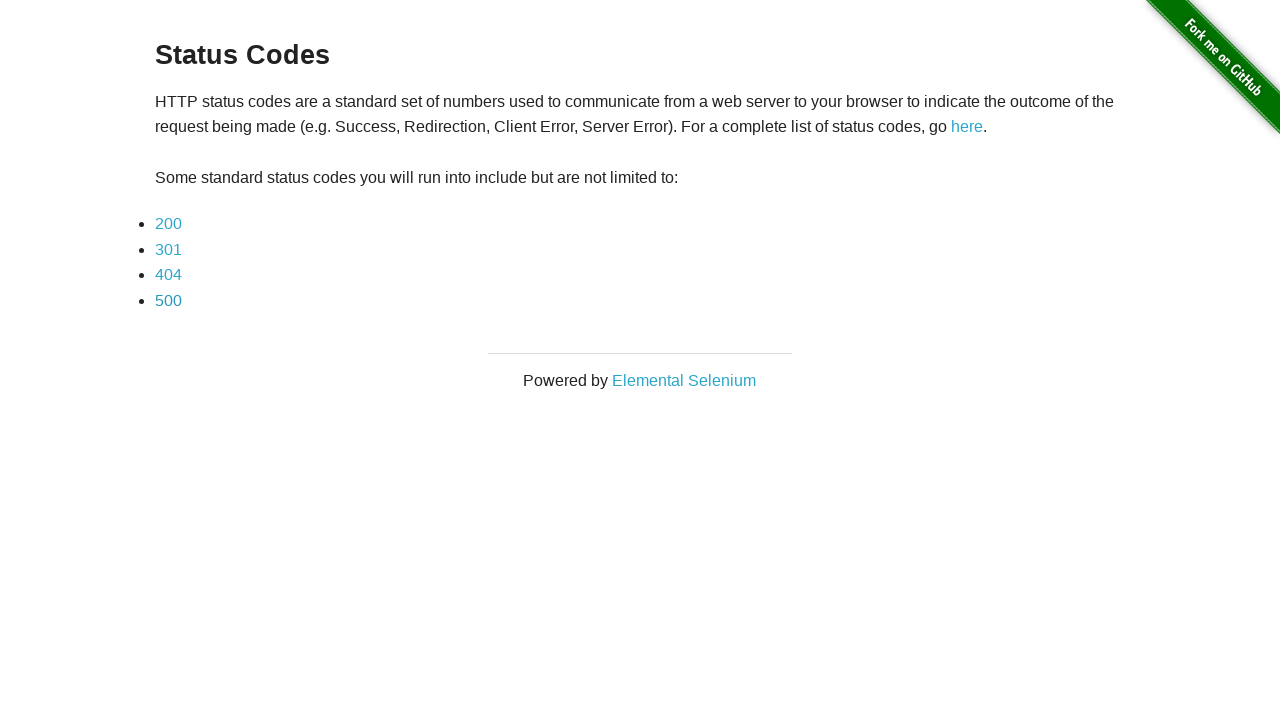